Tests drag and drop functionality on the jQueryUI droppable demo page by switching to an iframe and dragging an element onto a drop target.

Starting URL: http://jqueryui.com/demos/droppable/

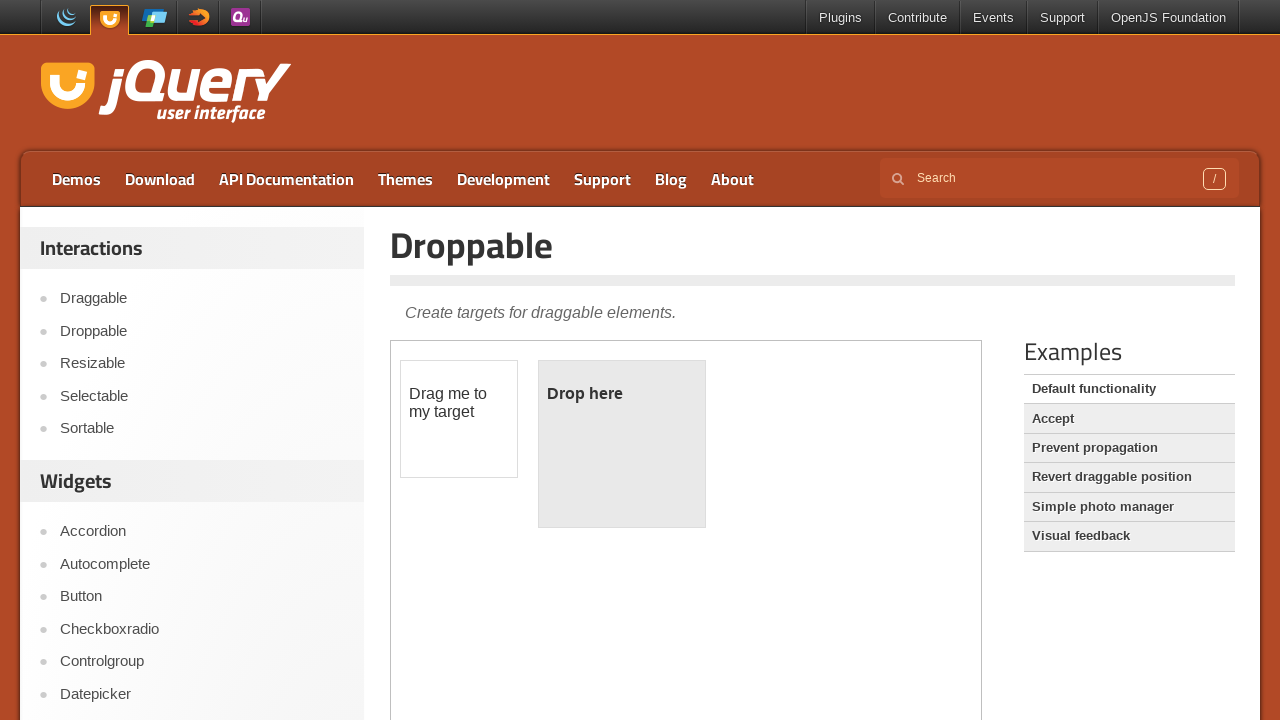

Waited for iframe to load on jQueryUI droppable demo page
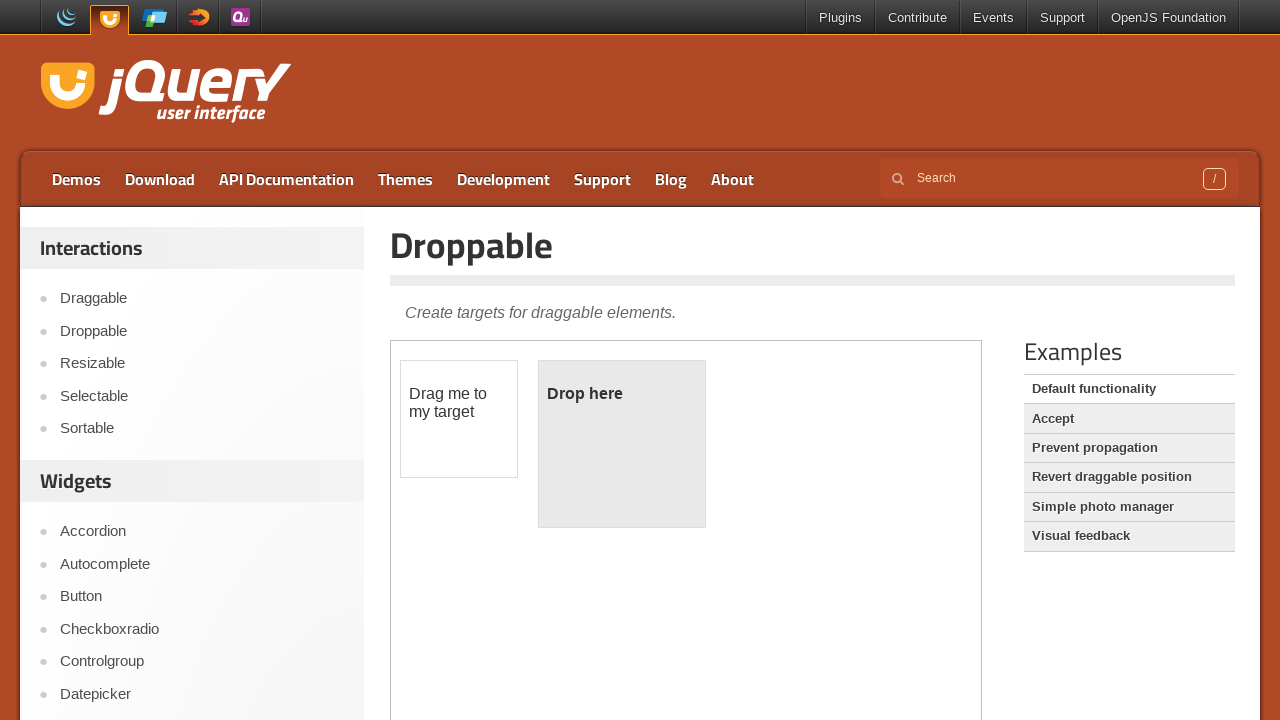

Located the demo iframe
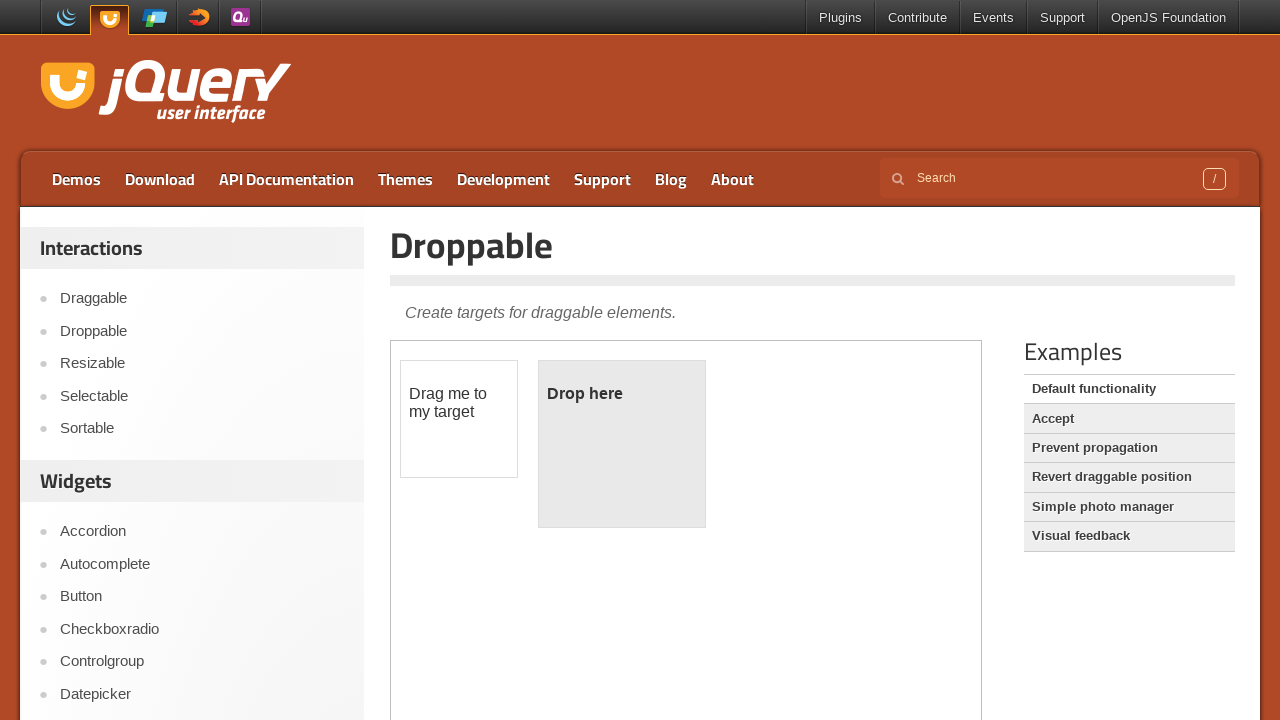

Located the draggable element within iframe
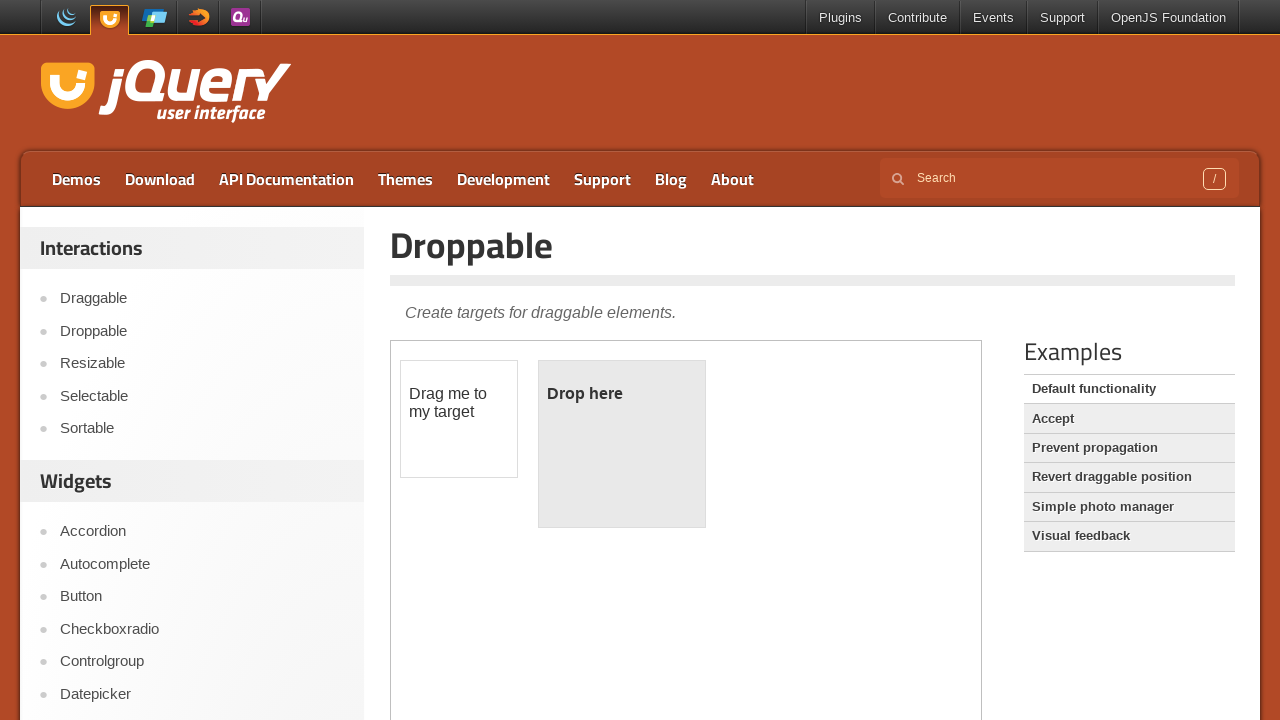

Located the droppable target element within iframe
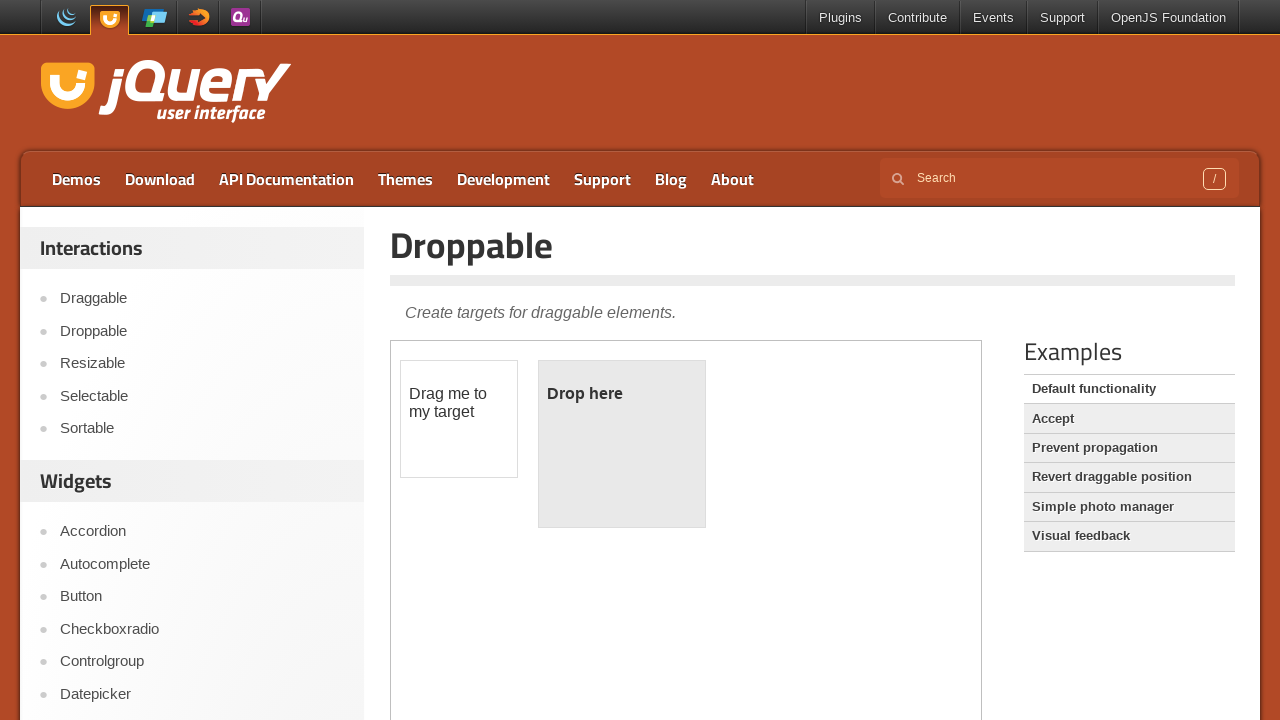

Dragged the draggable element onto the droppable target at (622, 444)
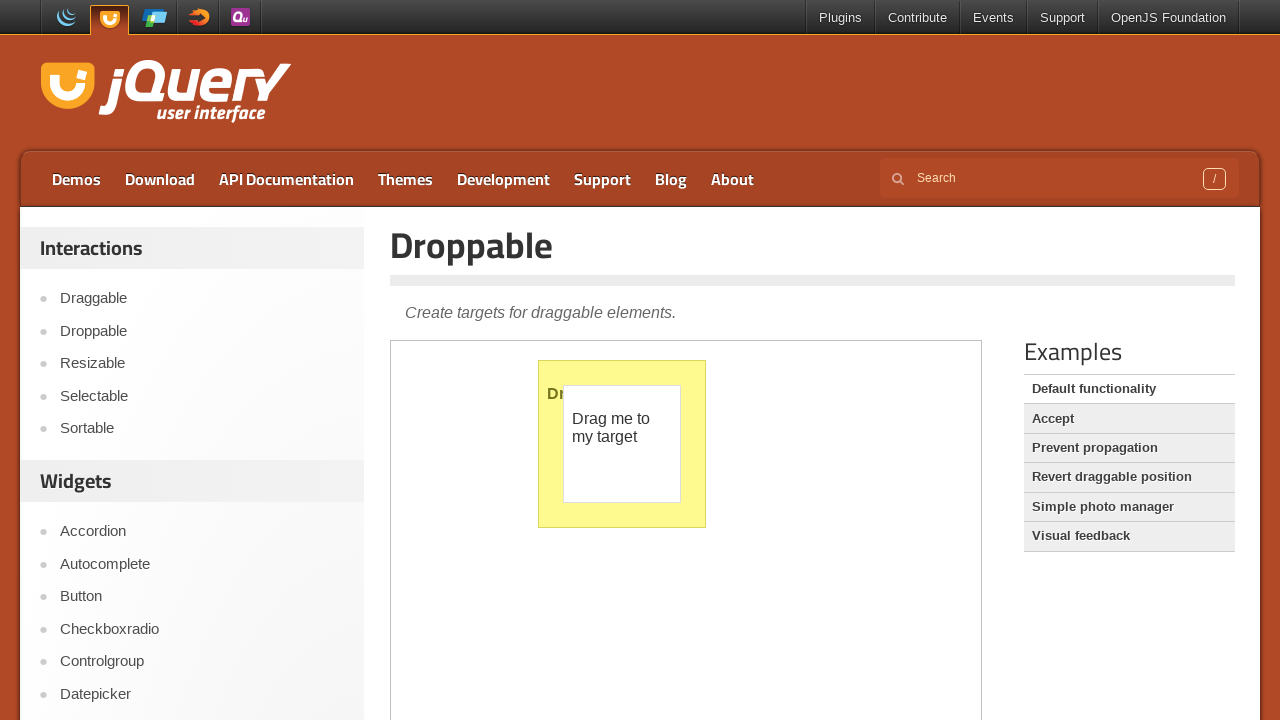

Verified successful drop - droppable element now displays 'Dropped!' text
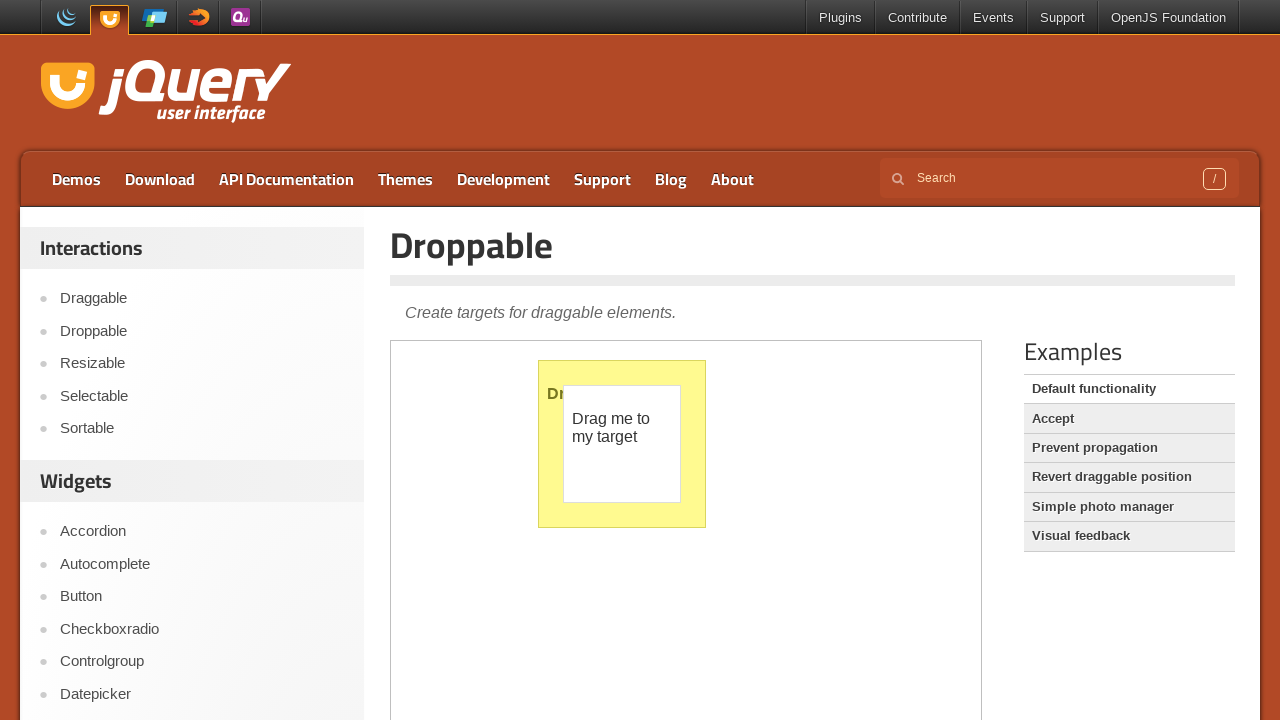

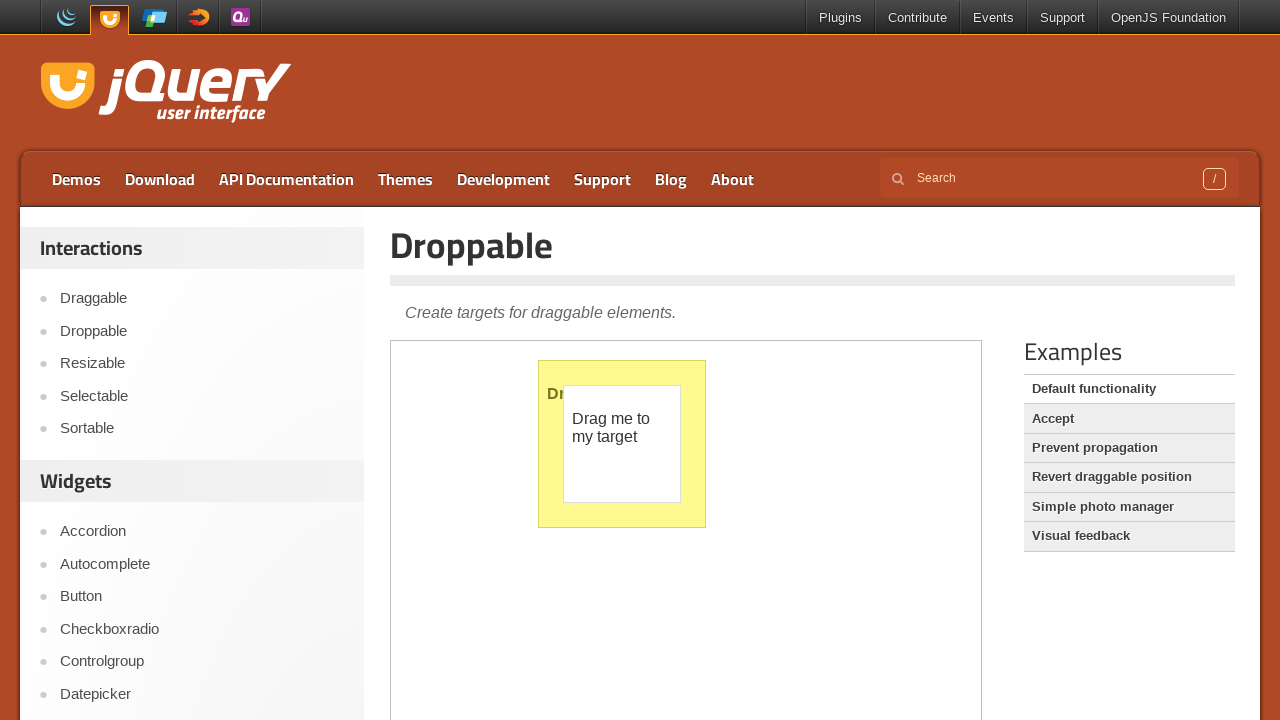